Tests the text box form on DemoQA by navigating to the Elements section, filling out the text box form with name, email, current address, and permanent address fields, then submitting and verifying the output is displayed.

Starting URL: https://demoqa.com/

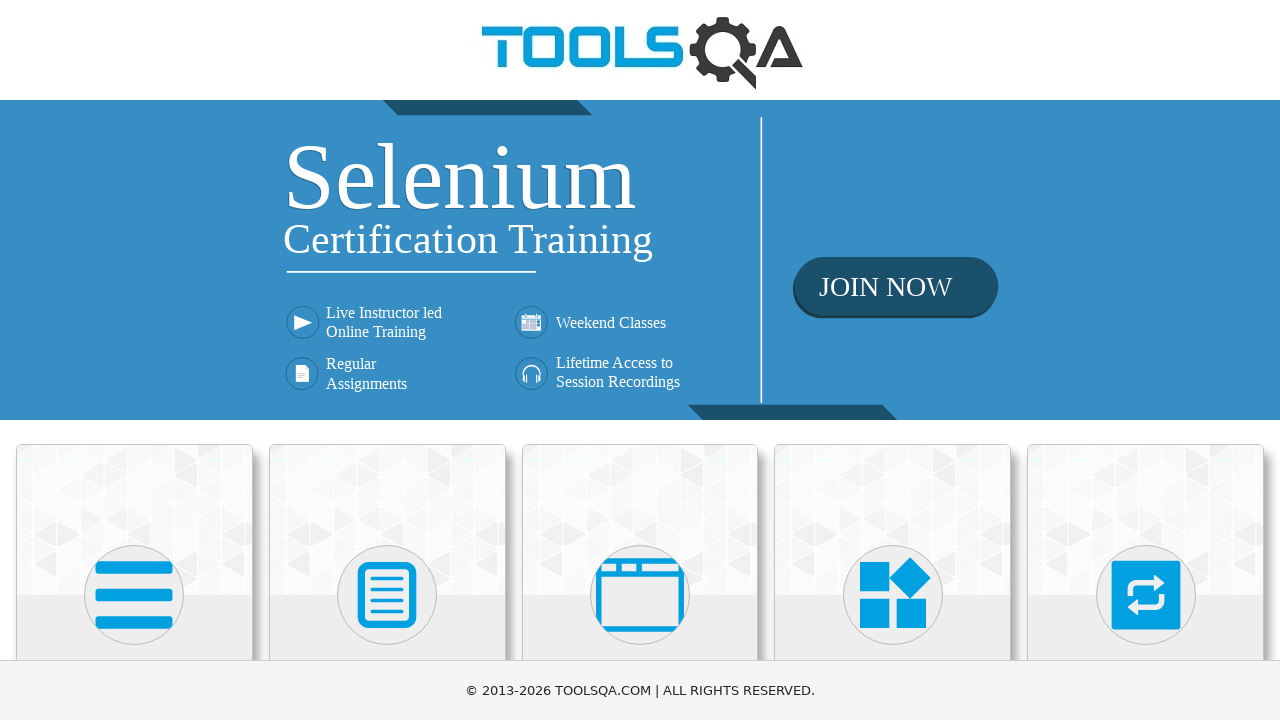

Waited for Elements card to be visible
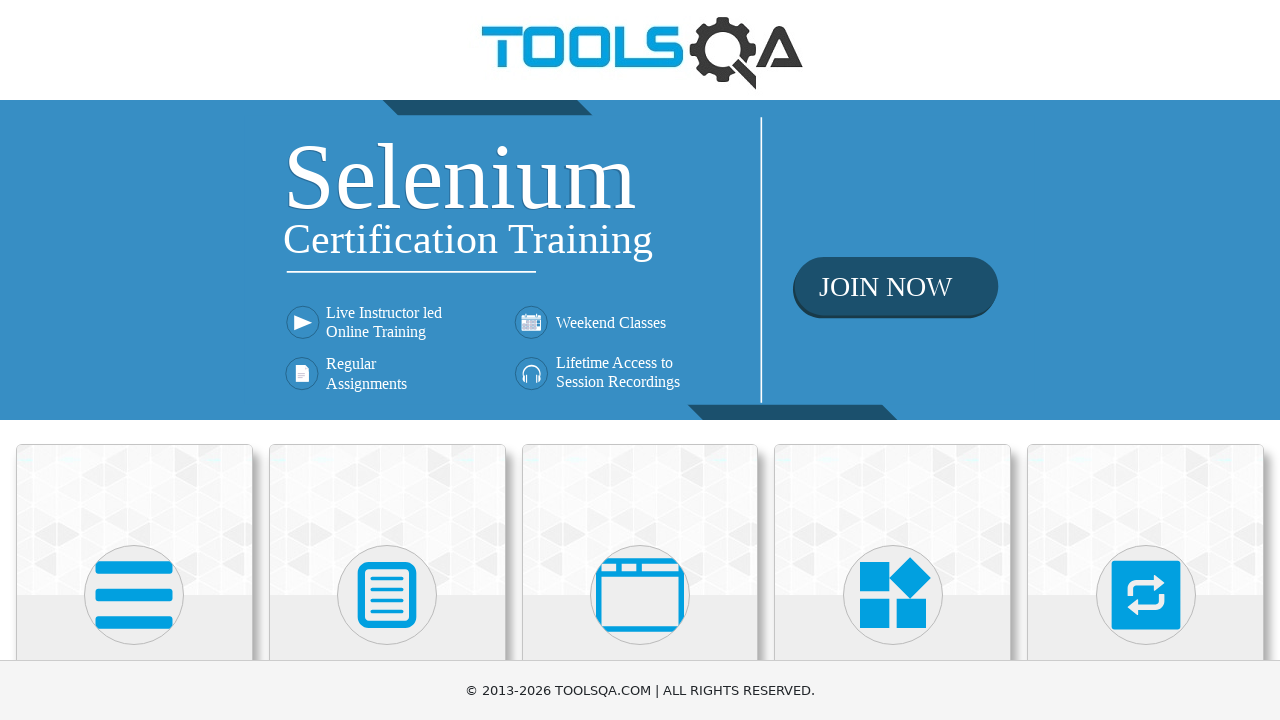

Clicked on Elements section card at (134, 520) on .card-up >> nth=0
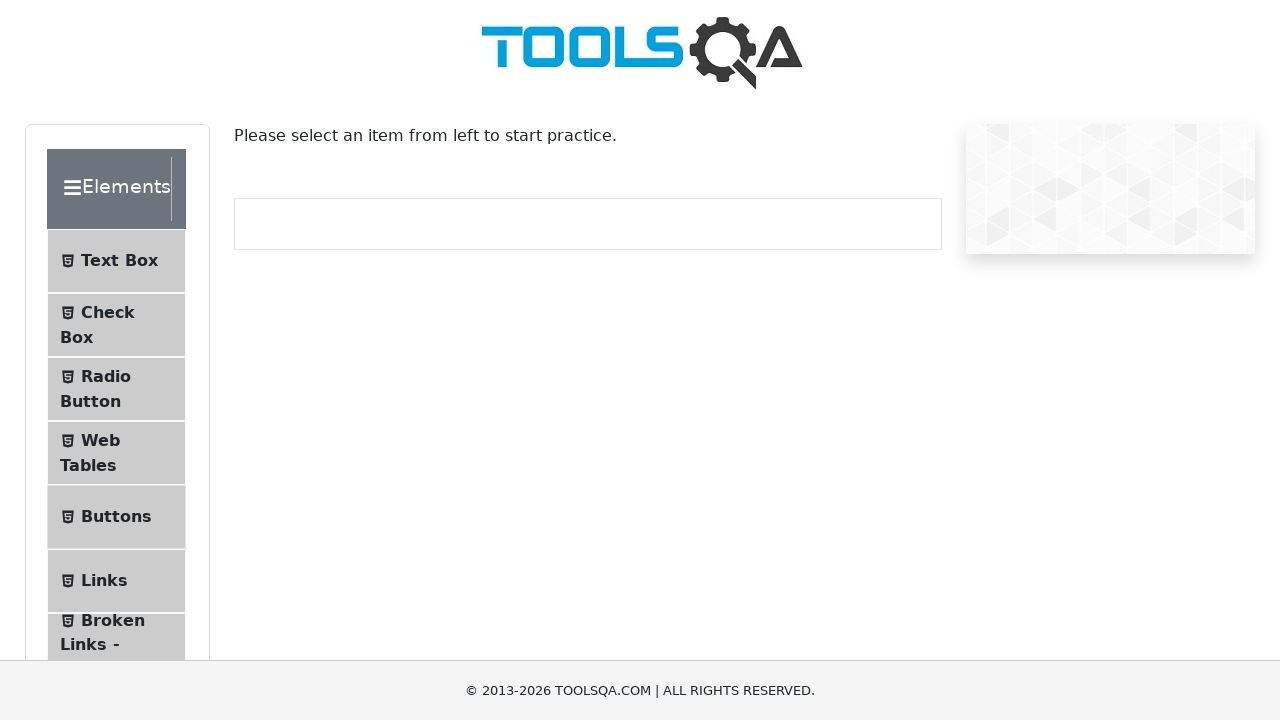

Menu list appeared
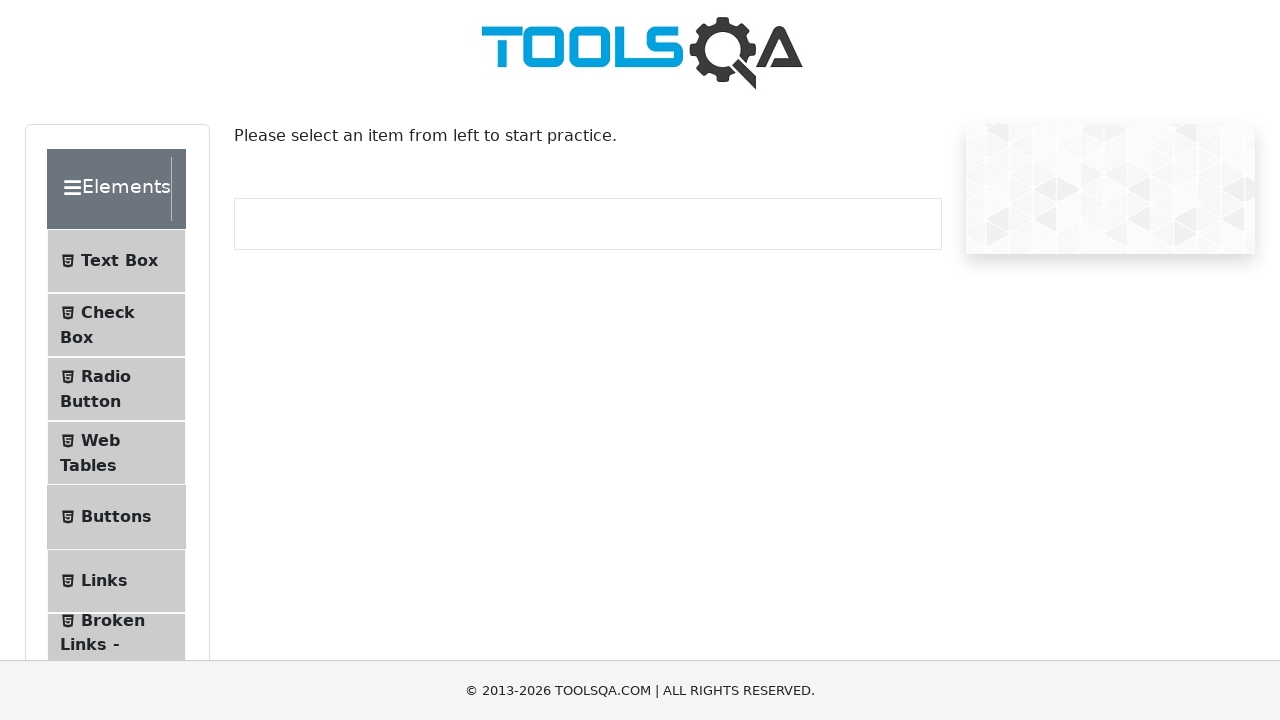

Clicked on Text Box menu item at (116, 261) on #item-0
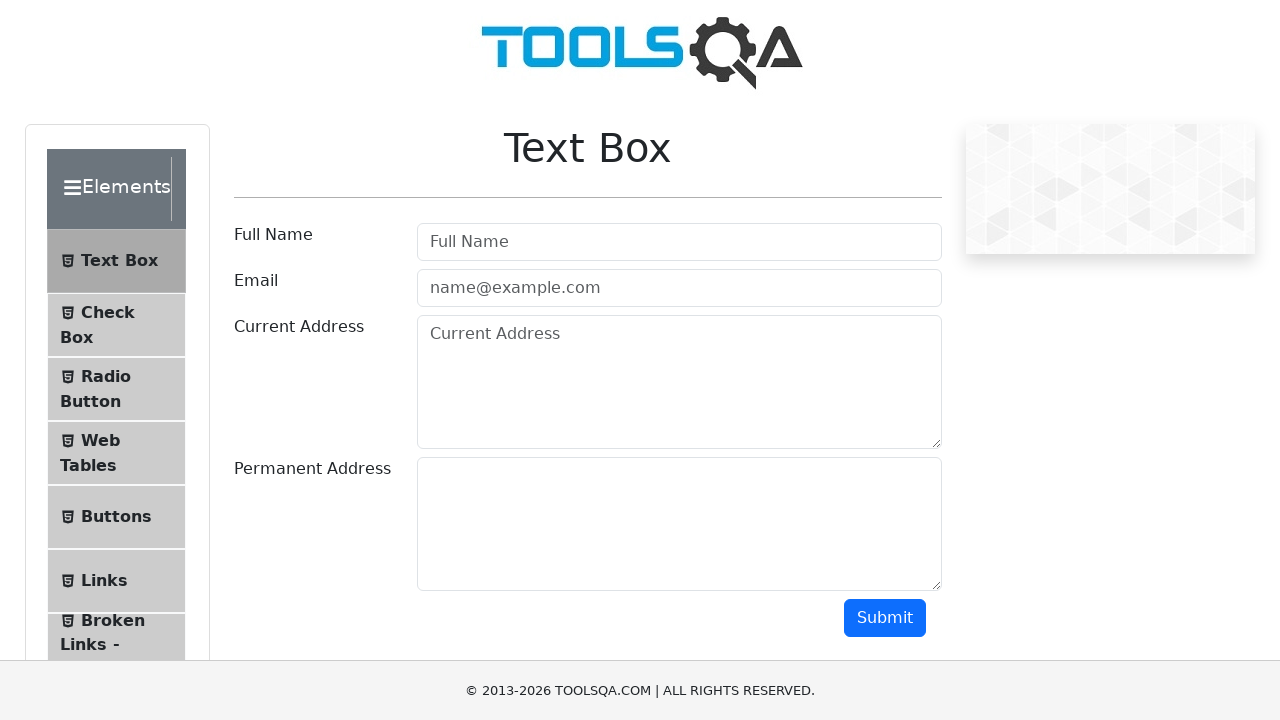

Filled in name field with 'Hoang Thanh Tung' on #userName
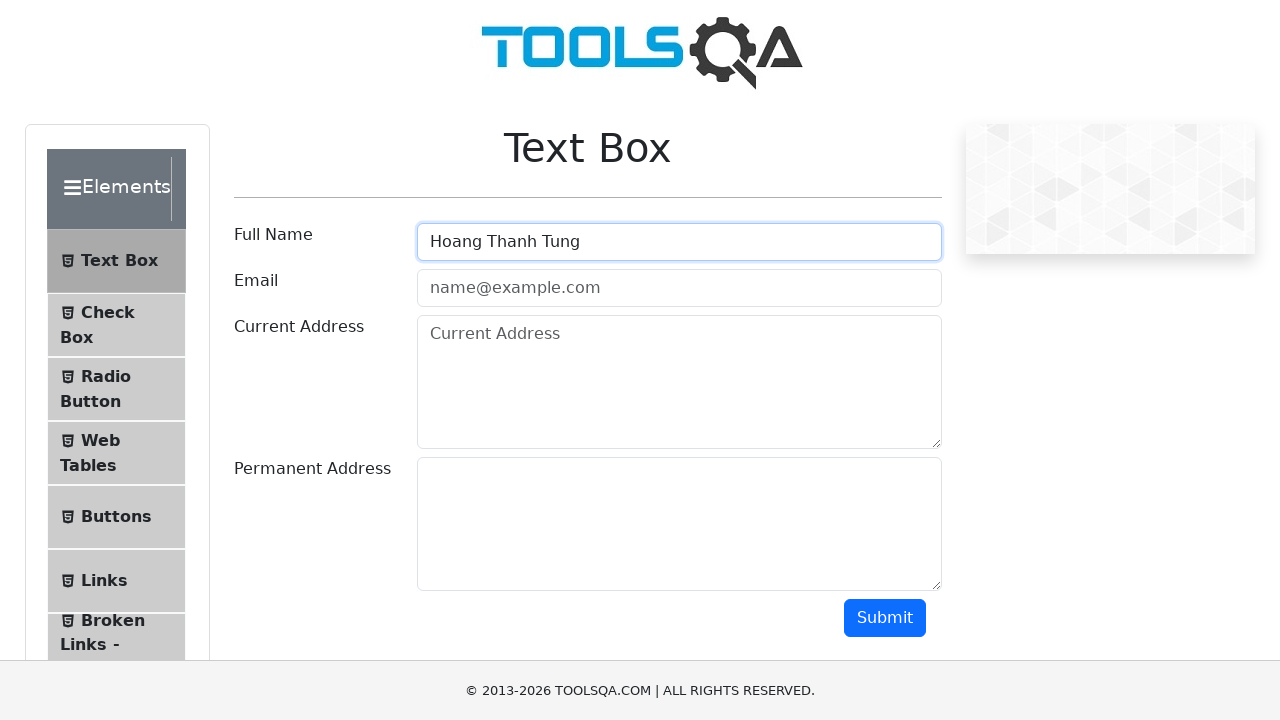

Filled in email field with 'abc@gmail.com' on #userEmail
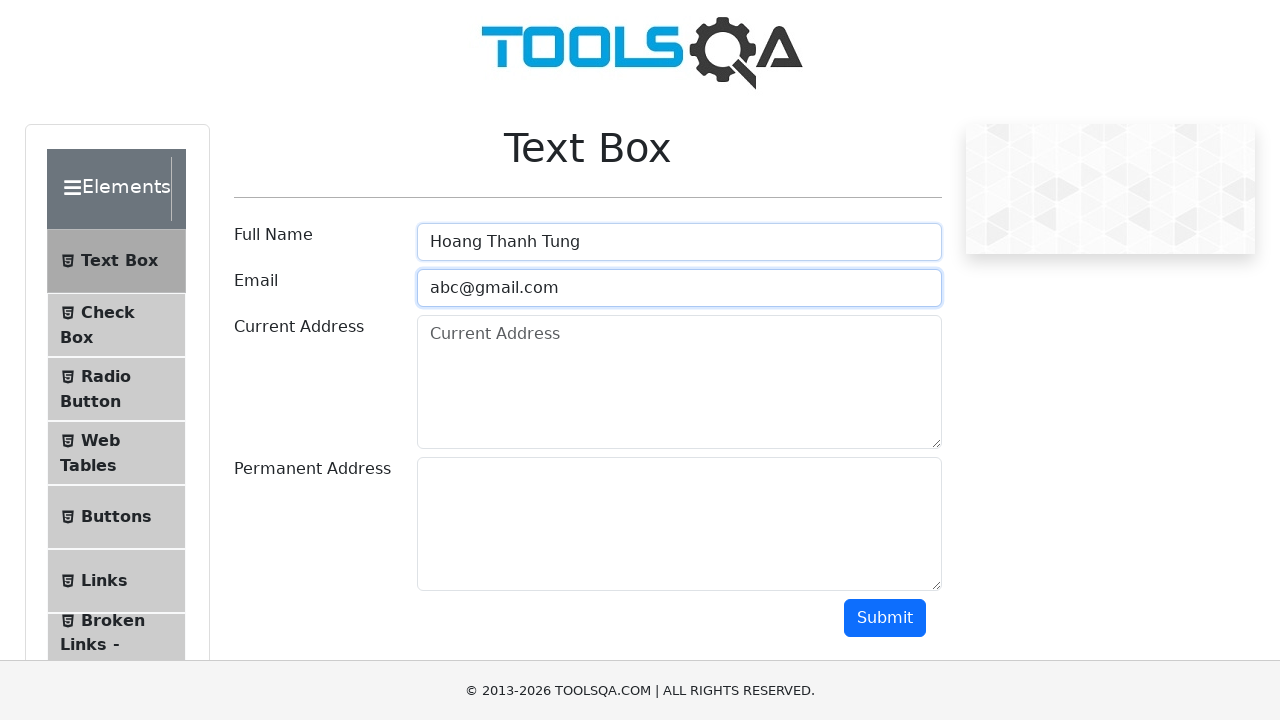

Filled in current address field with '123 Main Street, City' on #currentAddress
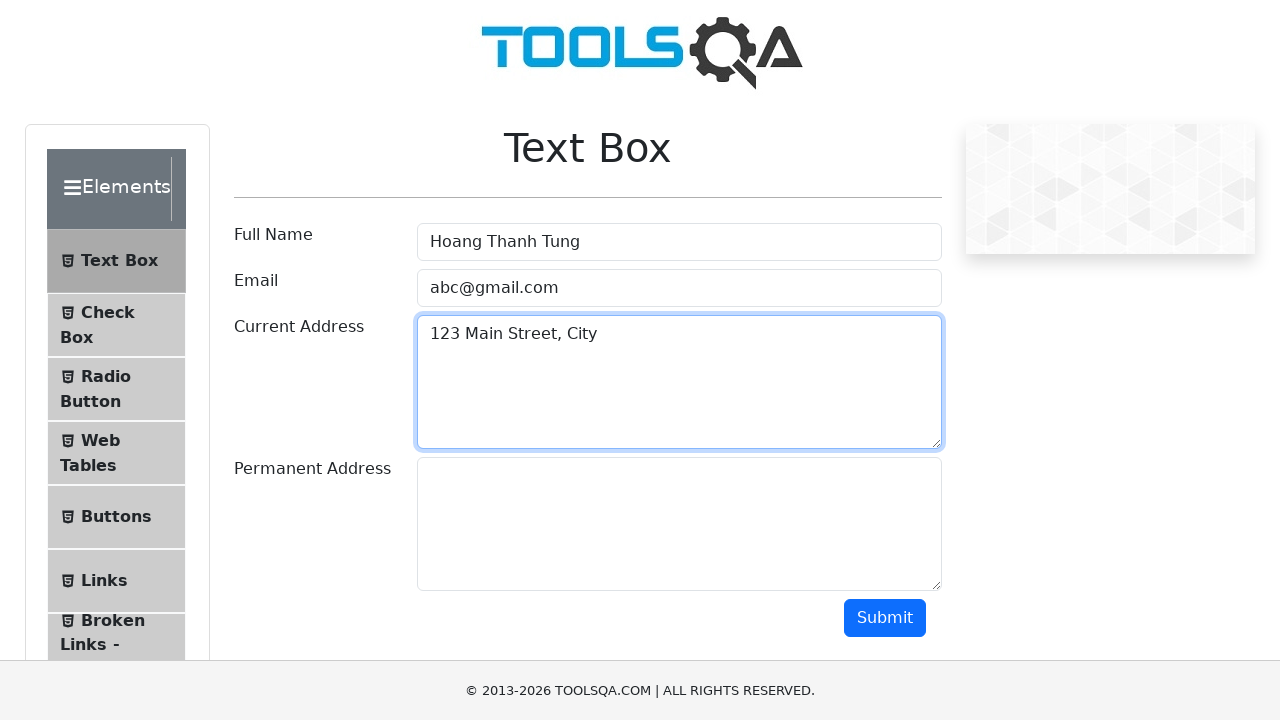

Filled in permanent address field with '456 Oak Avenue, Town' on #permanentAddress
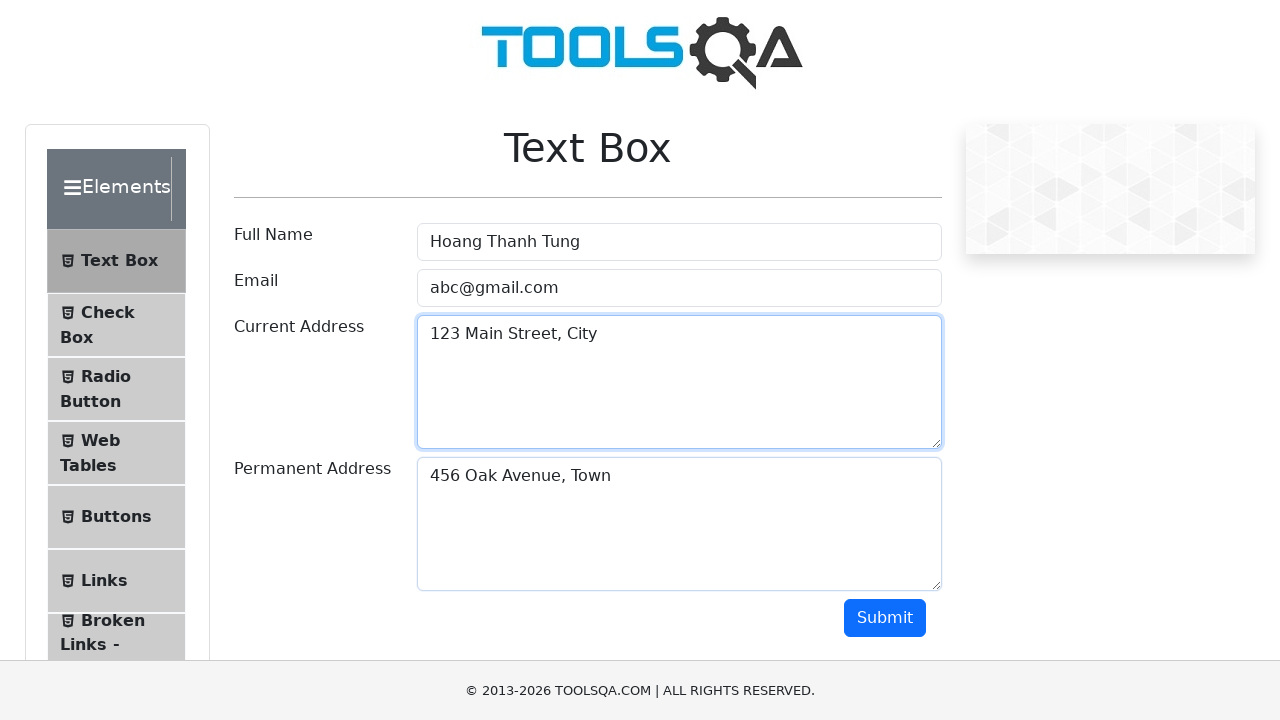

Clicked the submit button at (885, 618) on #submit
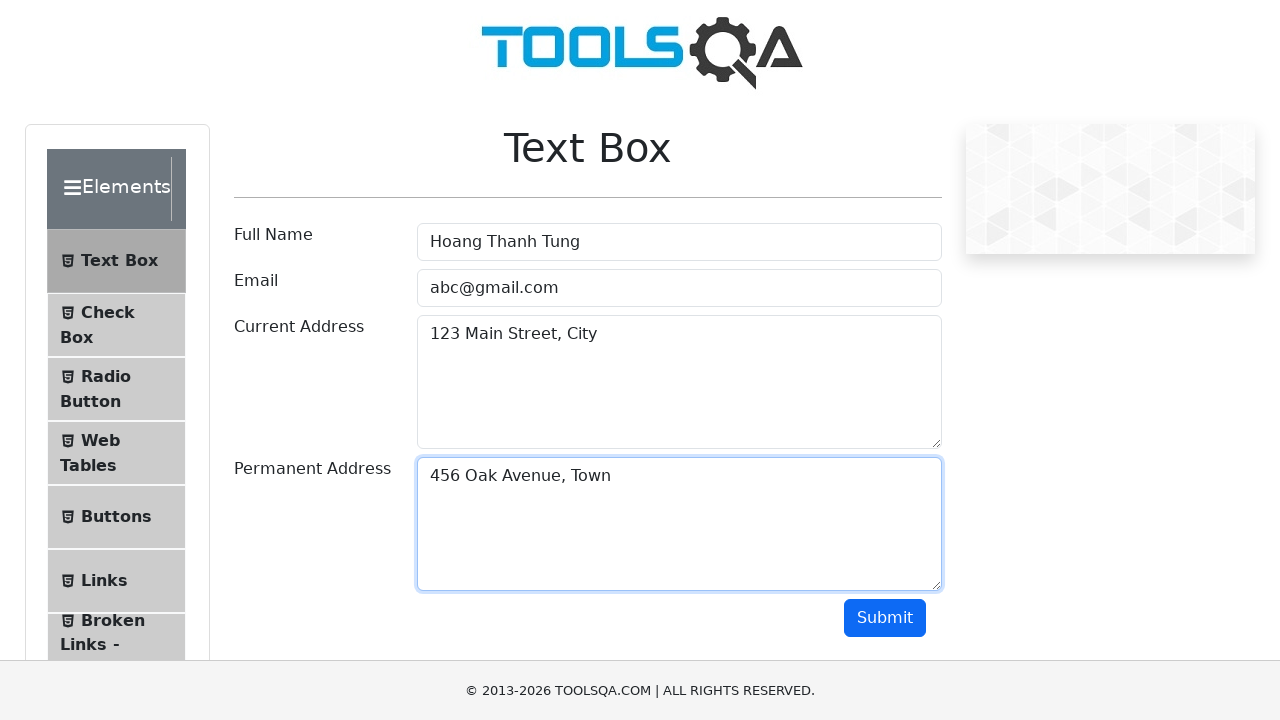

Name output field loaded
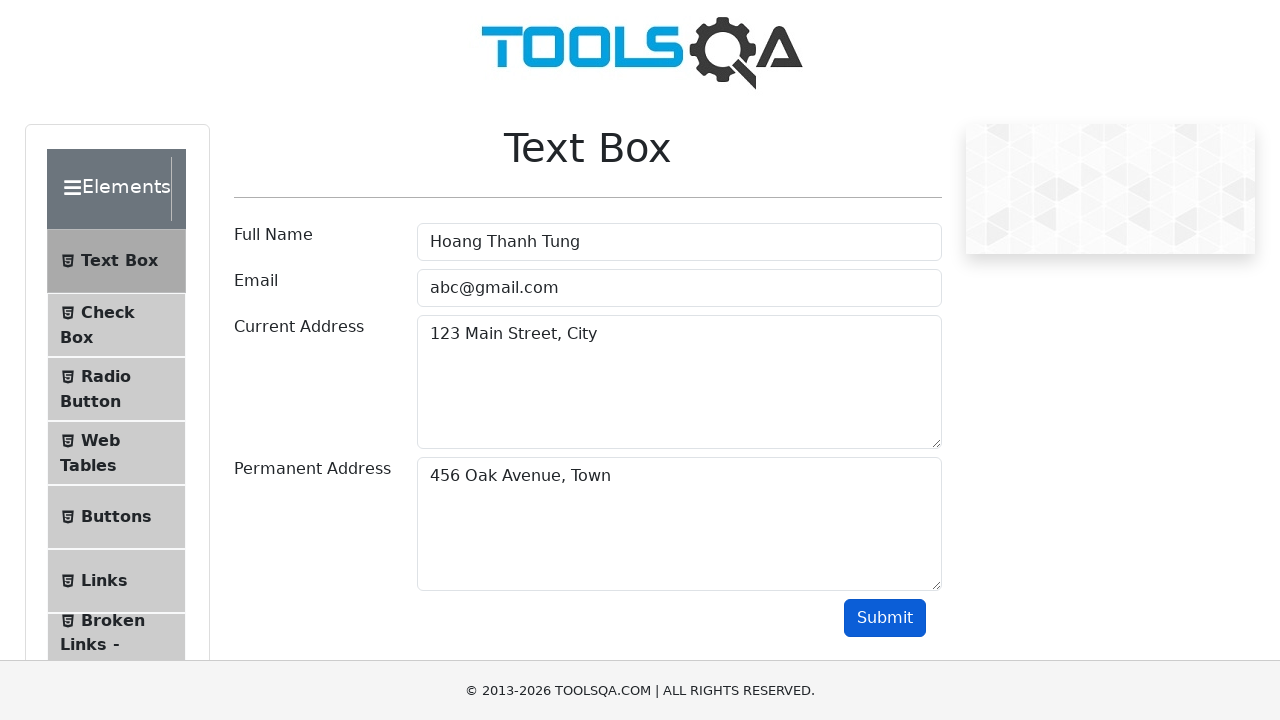

Email output field loaded
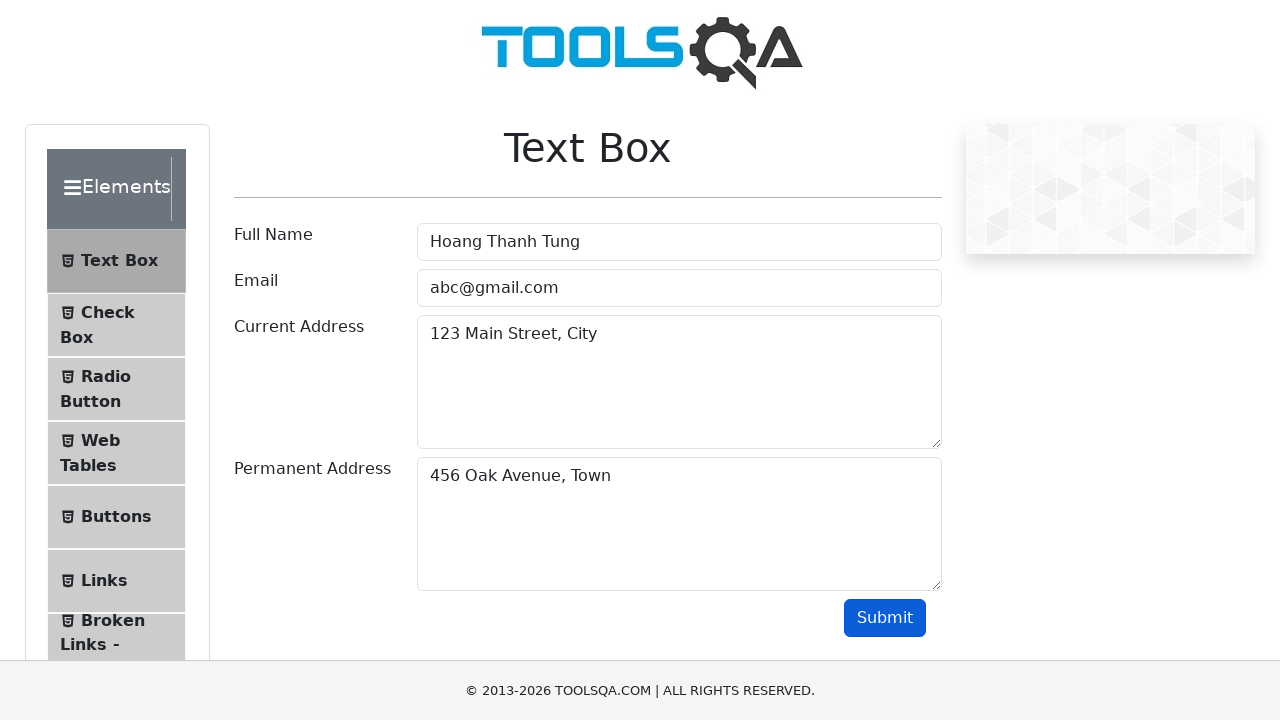

Current address output field loaded
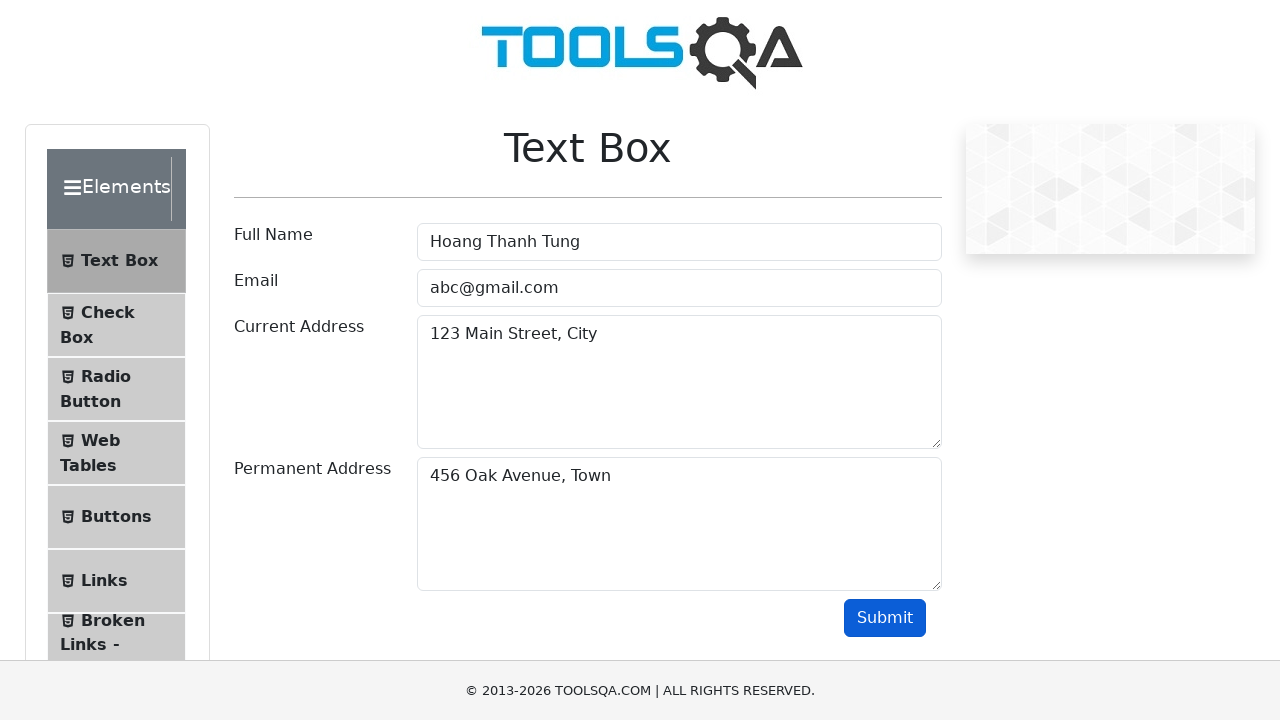

Permanent address output field loaded
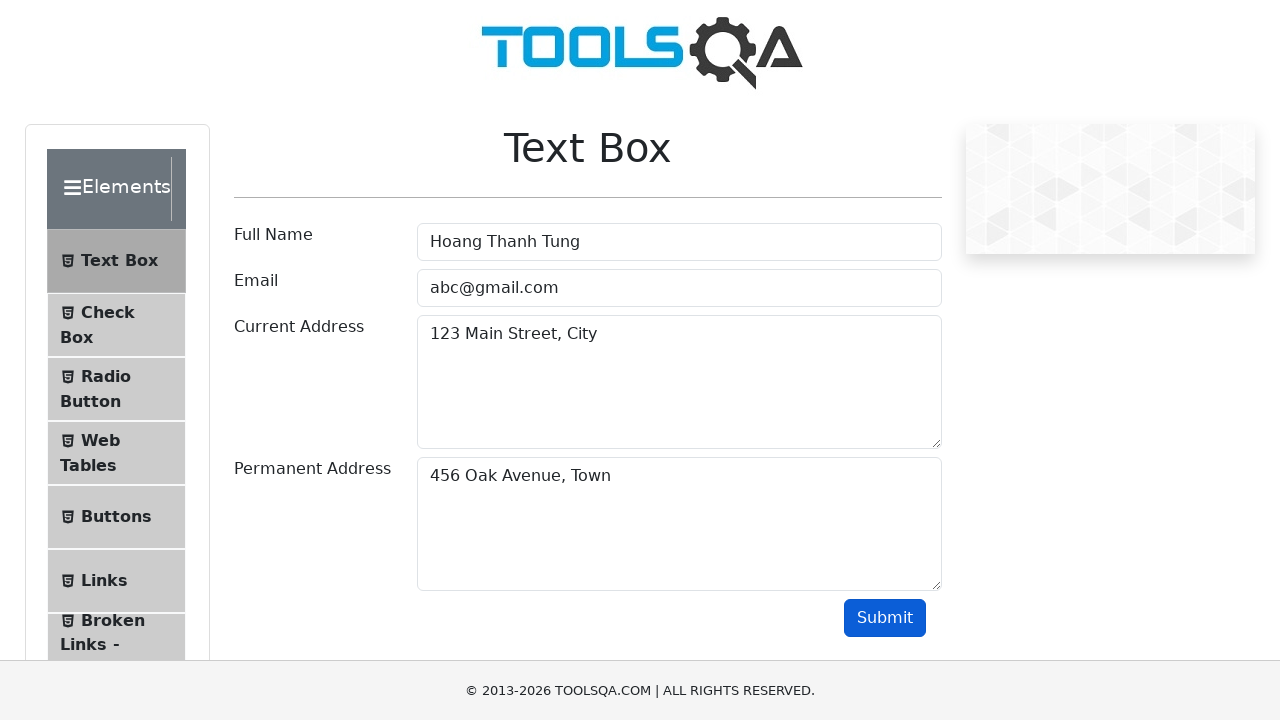

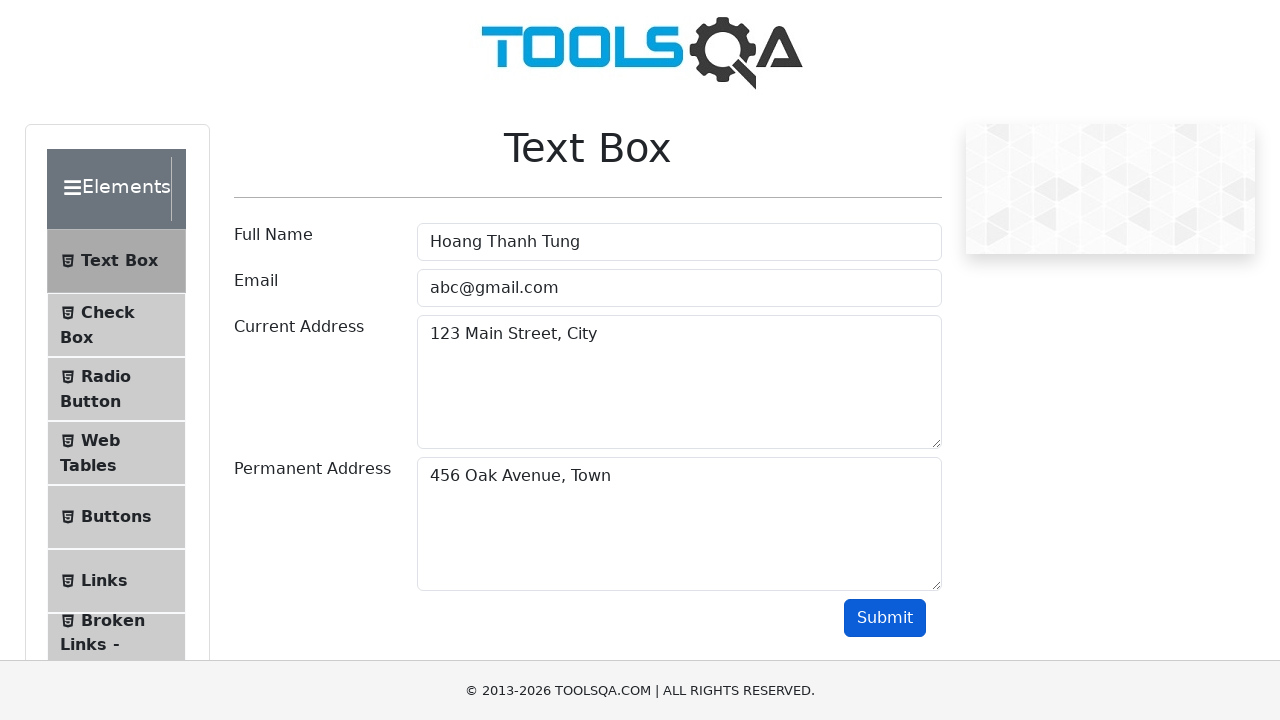